Tests browser back button navigation through different filter views

Starting URL: https://demo.playwright.dev/todomvc

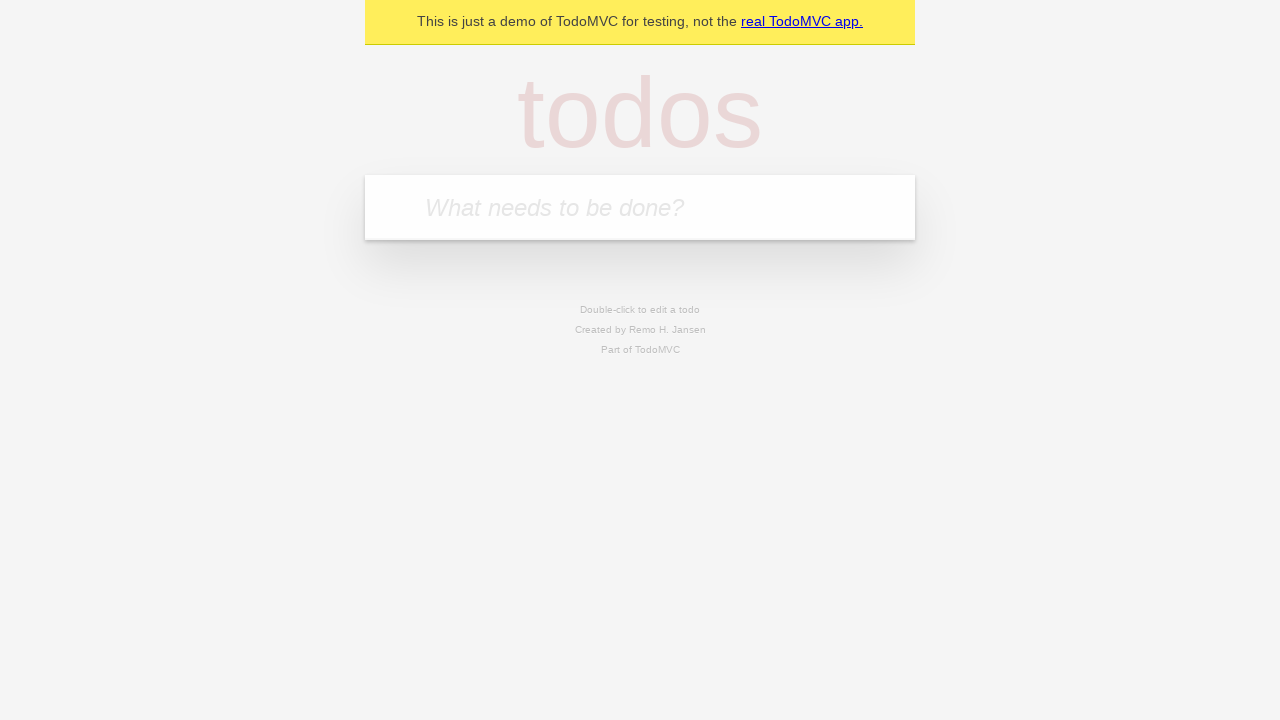

Filled first todo input with 'buy some cheese' on internal:attr=[placeholder="What needs to be done?"i]
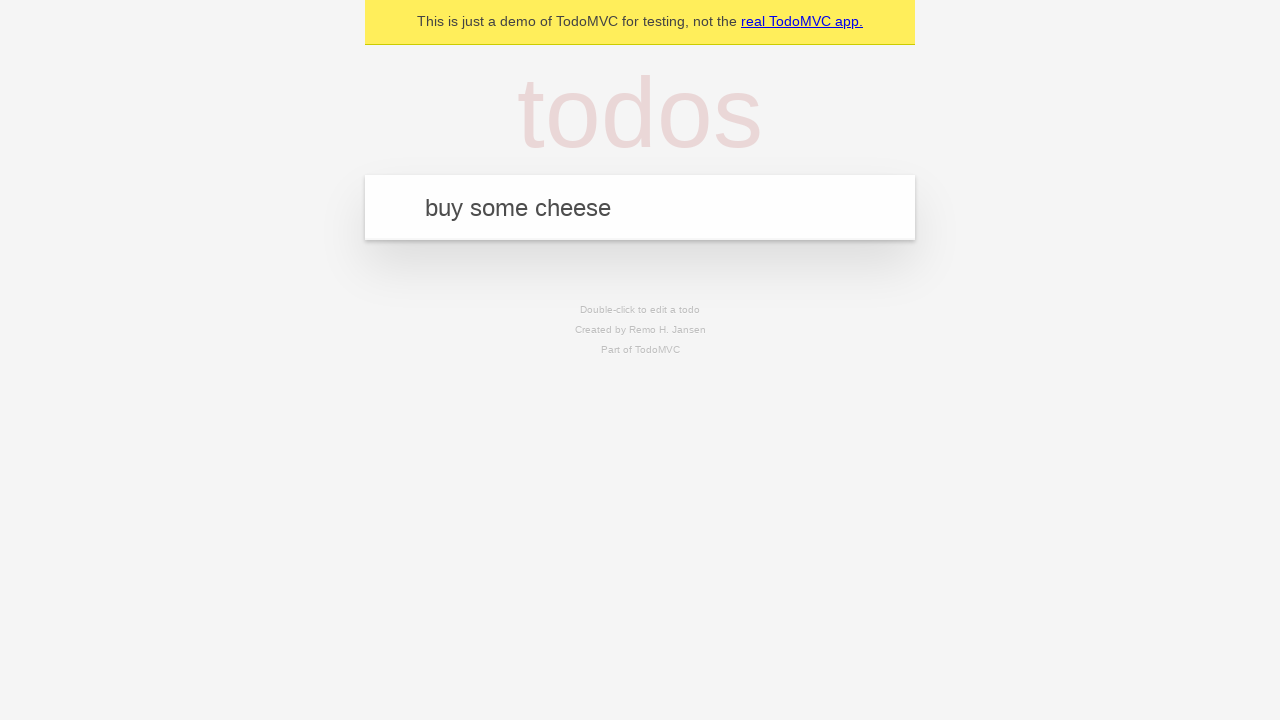

Pressed Enter to create first todo on internal:attr=[placeholder="What needs to be done?"i]
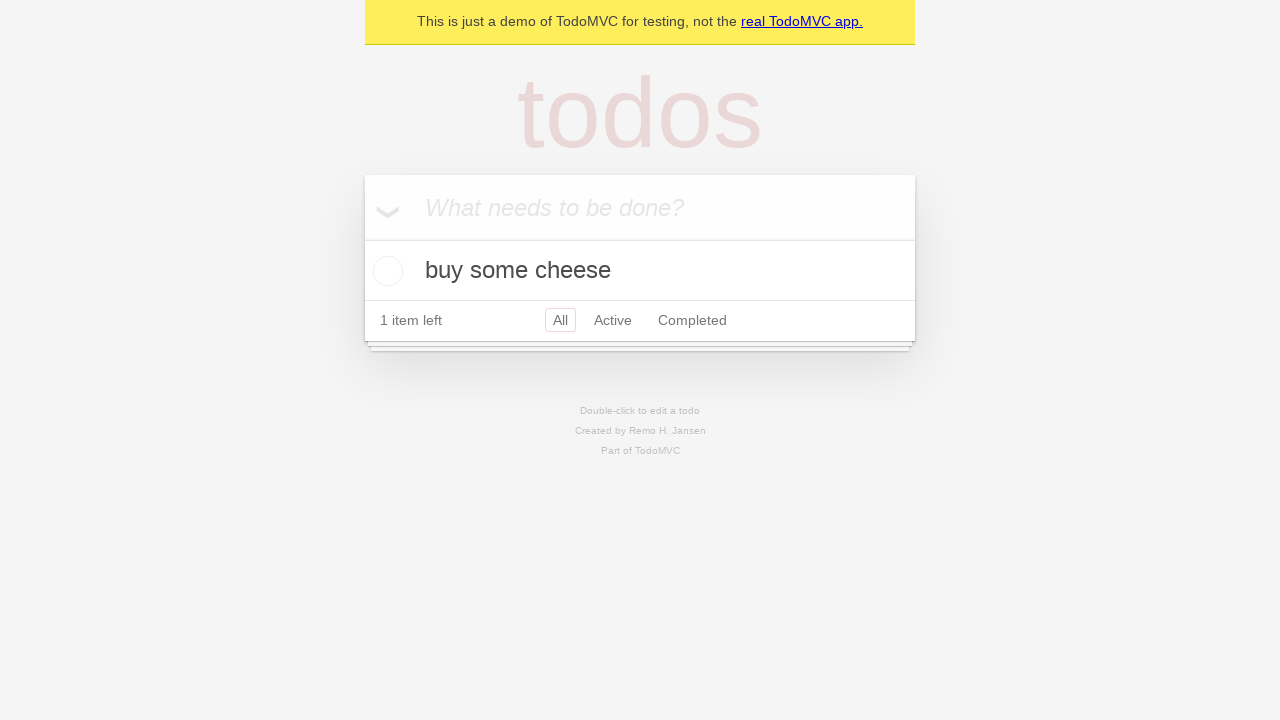

Filled second todo input with 'feed the cat' on internal:attr=[placeholder="What needs to be done?"i]
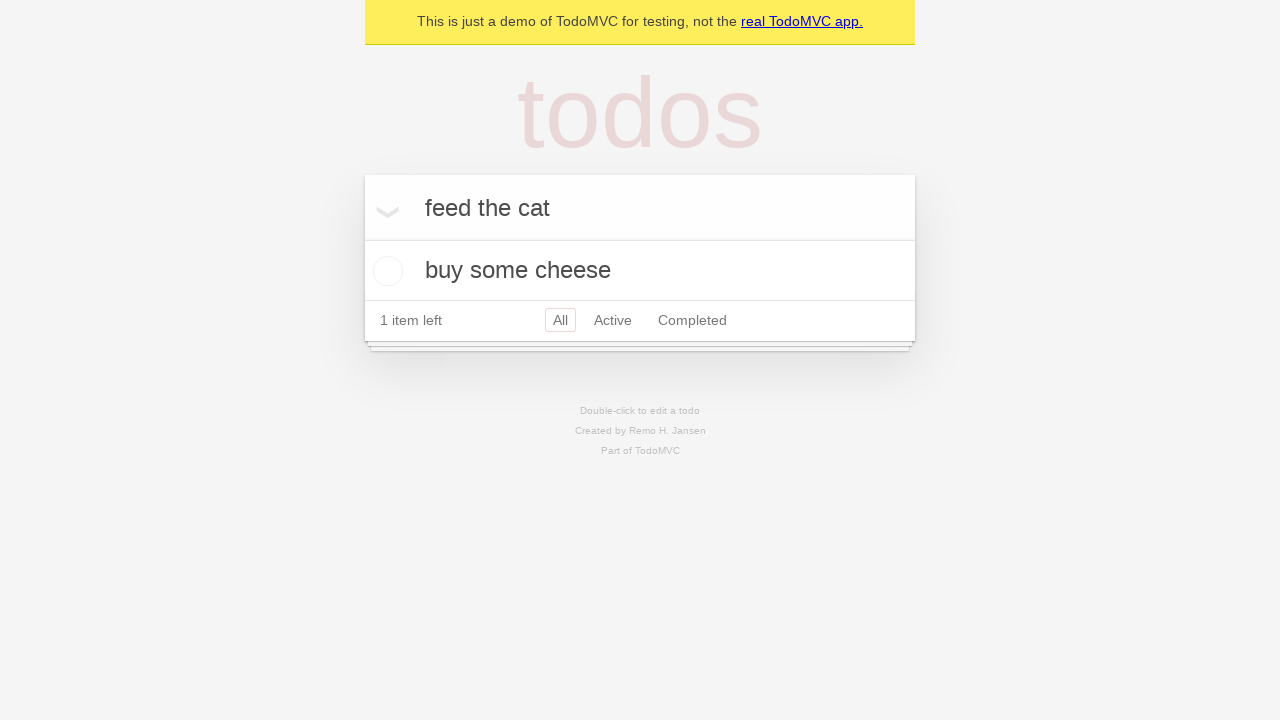

Pressed Enter to create second todo on internal:attr=[placeholder="What needs to be done?"i]
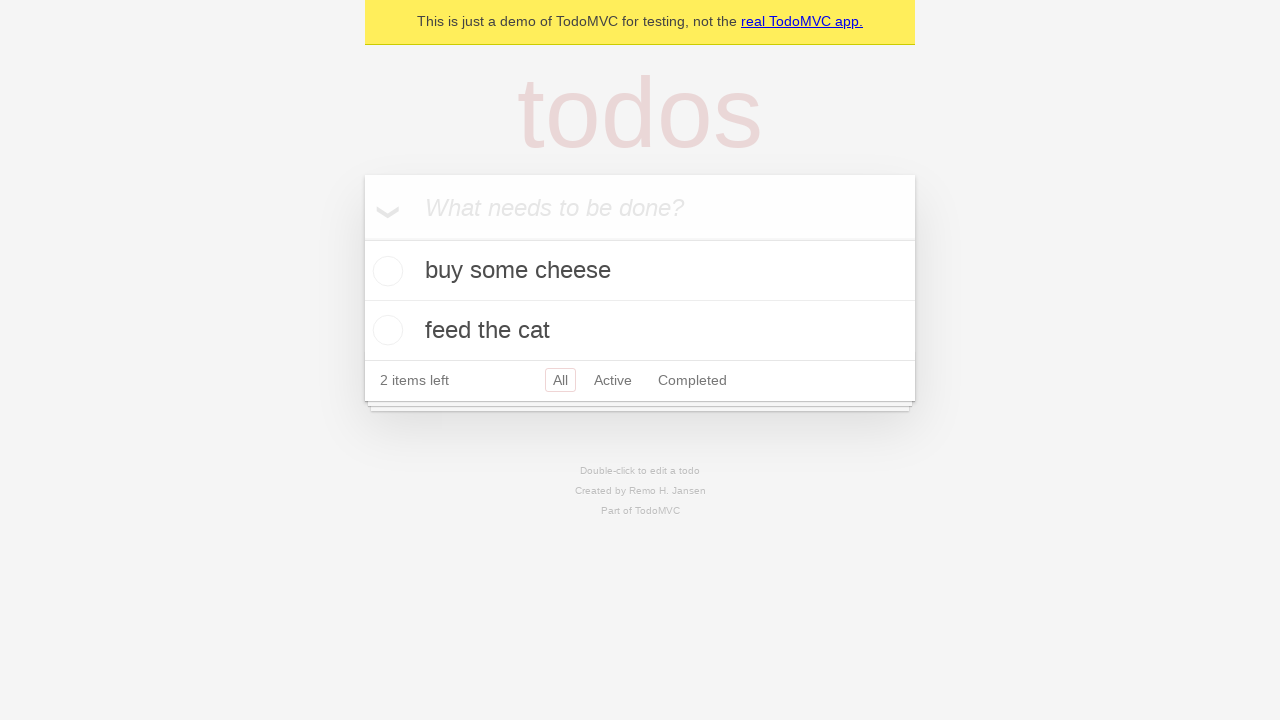

Filled third todo input with 'book a doctors appointment' on internal:attr=[placeholder="What needs to be done?"i]
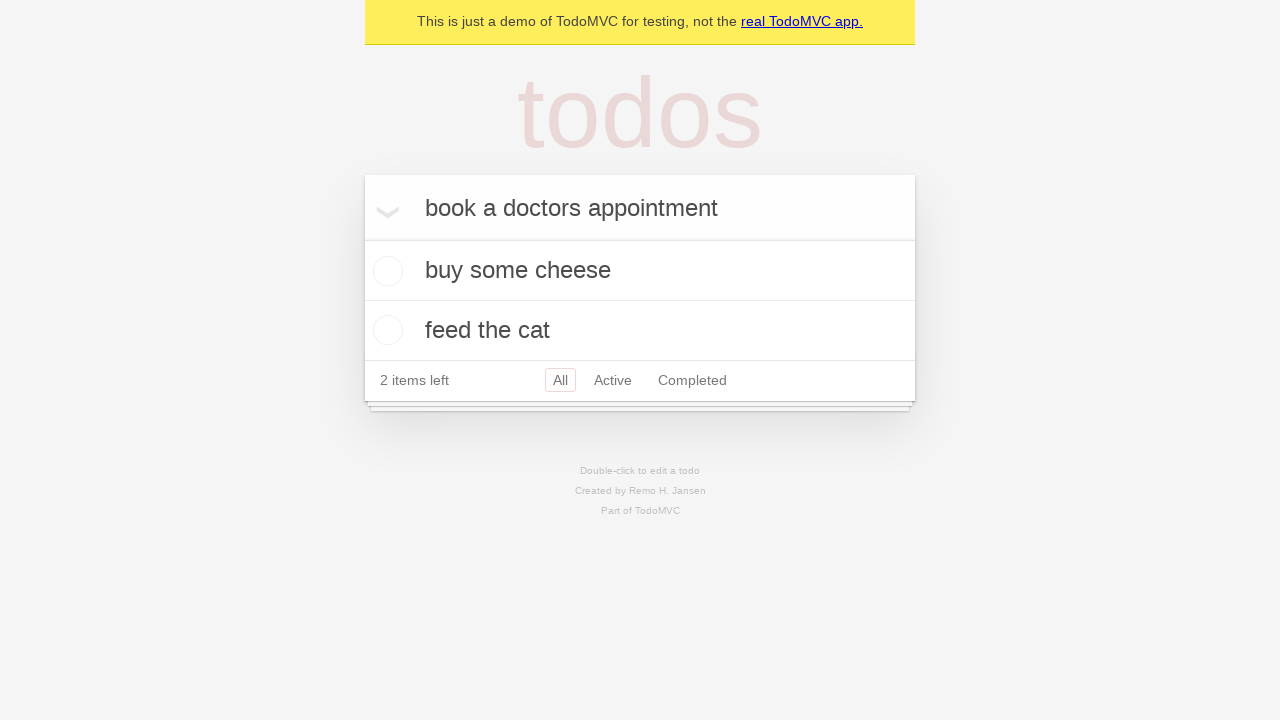

Pressed Enter to create third todo on internal:attr=[placeholder="What needs to be done?"i]
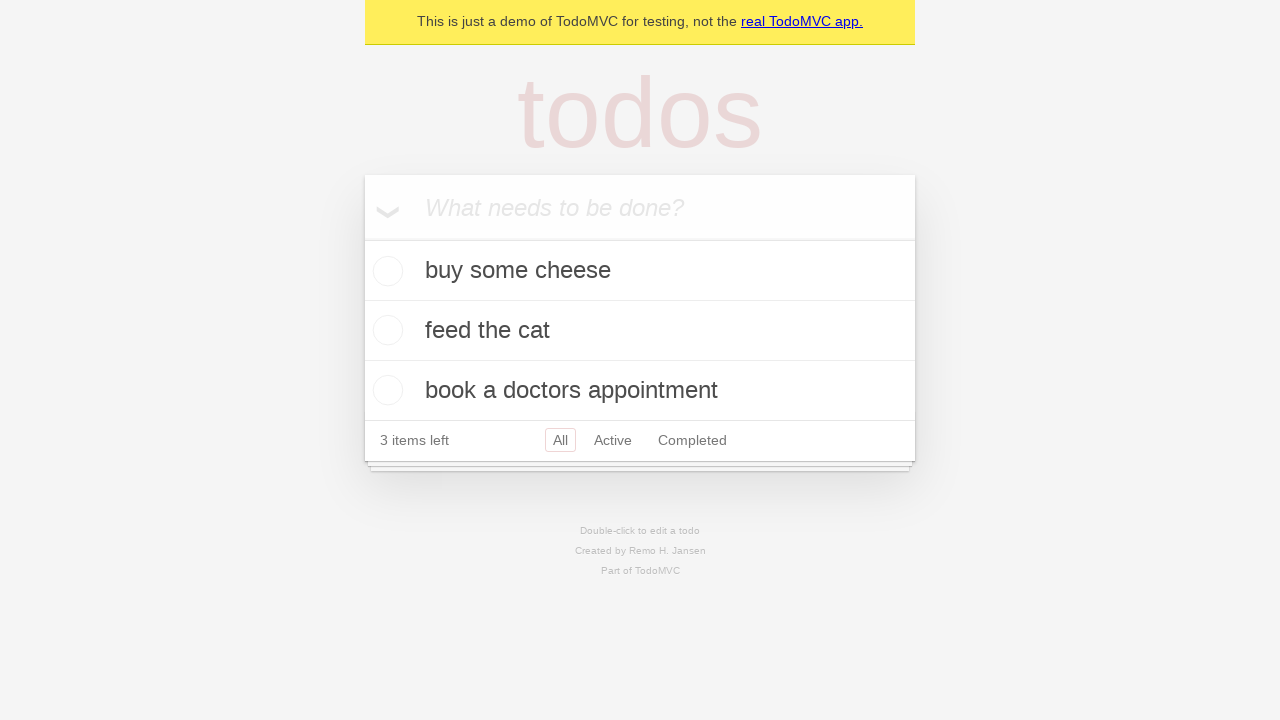

Waited for all 3 todos to be created
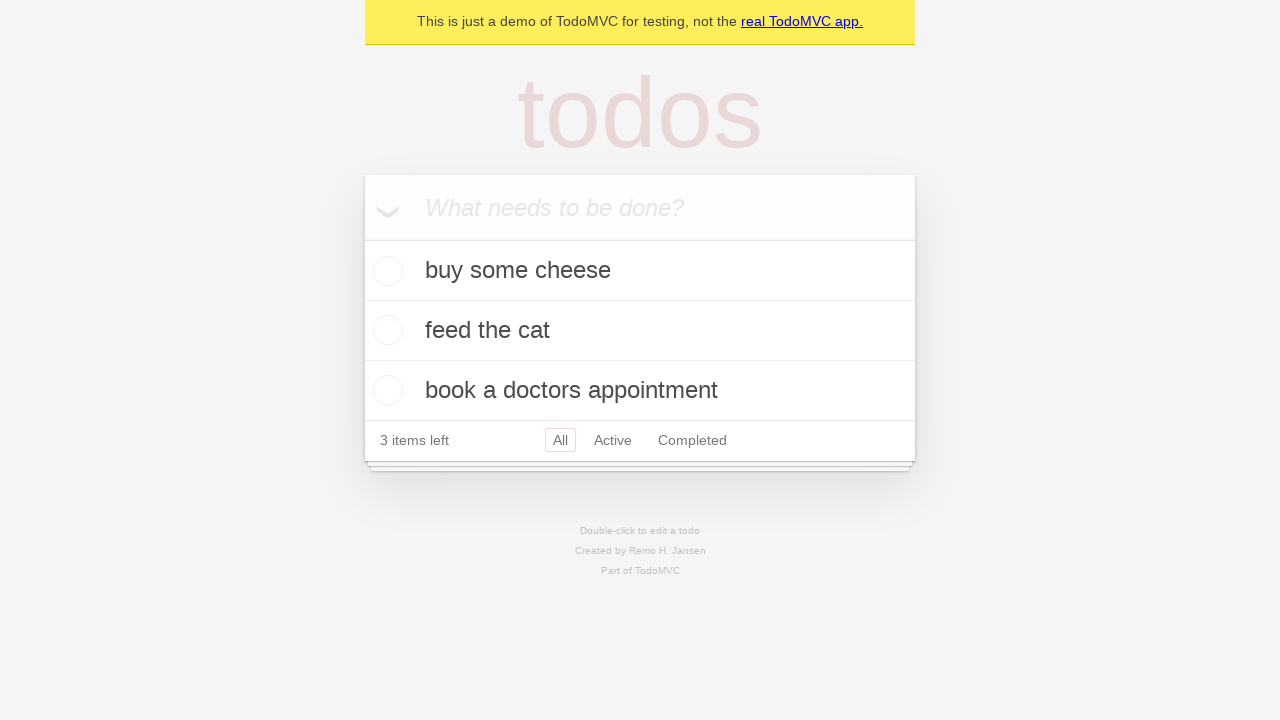

Checked the second todo item at (385, 330) on internal:testid=[data-testid="todo-item"s] >> nth=1 >> internal:role=checkbox
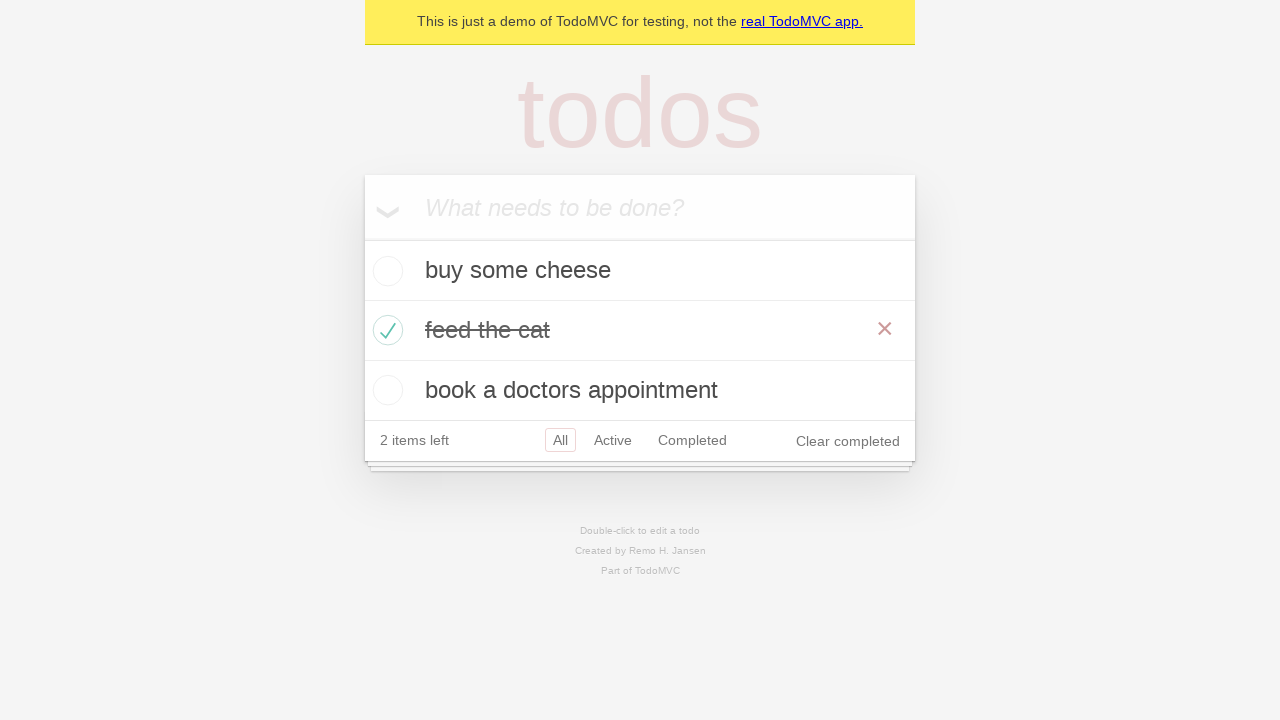

Clicked 'All' filter link at (560, 440) on internal:role=link[name="All"i]
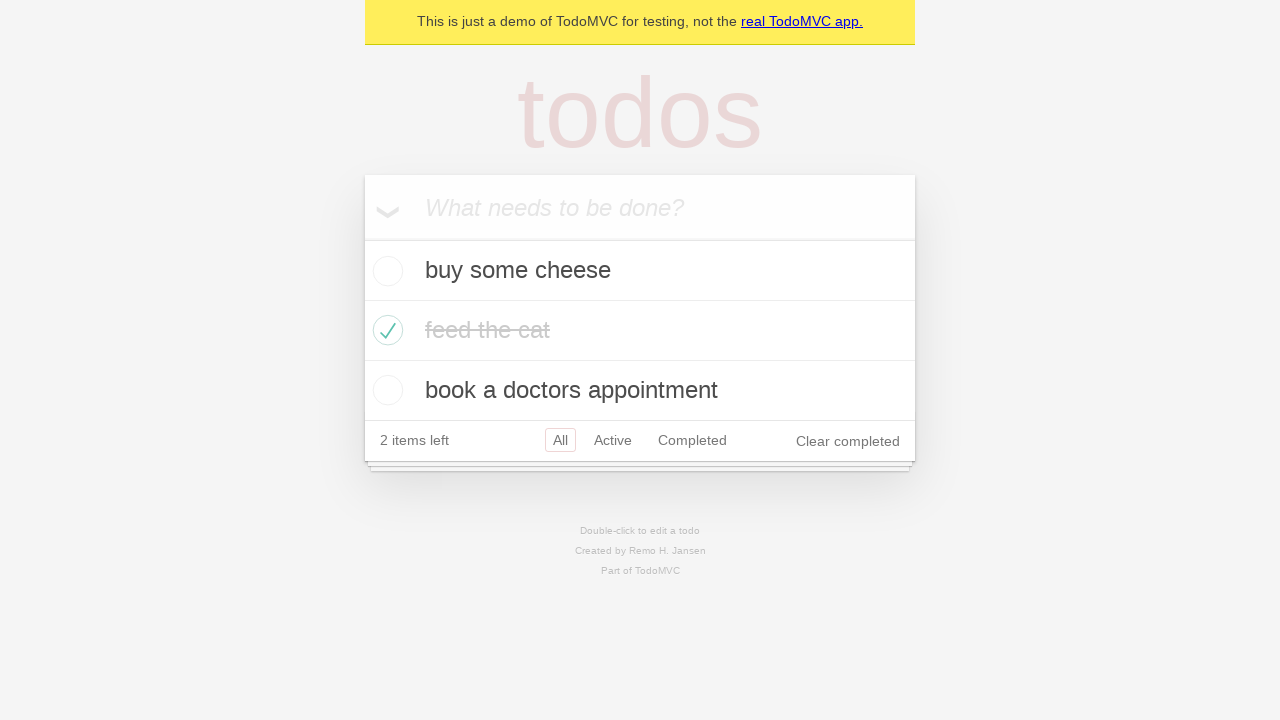

Clicked 'Active' filter link at (613, 440) on internal:role=link[name="Active"i]
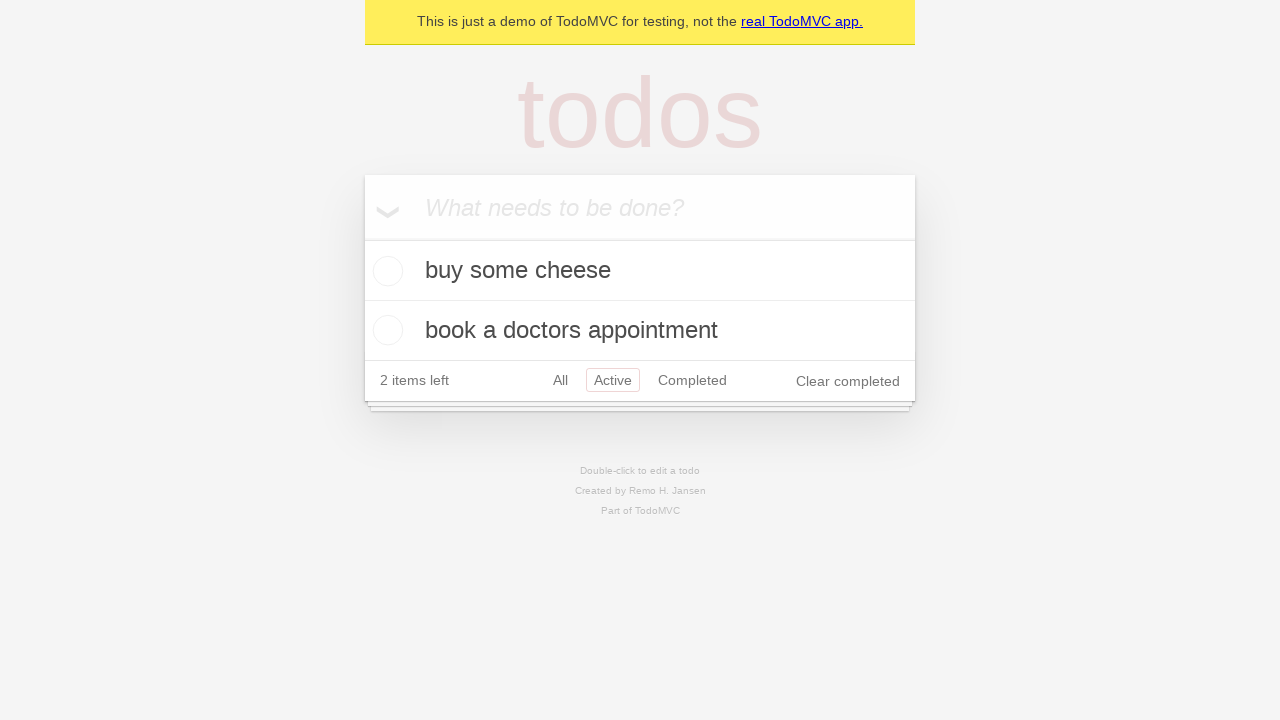

Clicked 'Completed' filter link at (692, 380) on internal:role=link[name="Completed"i]
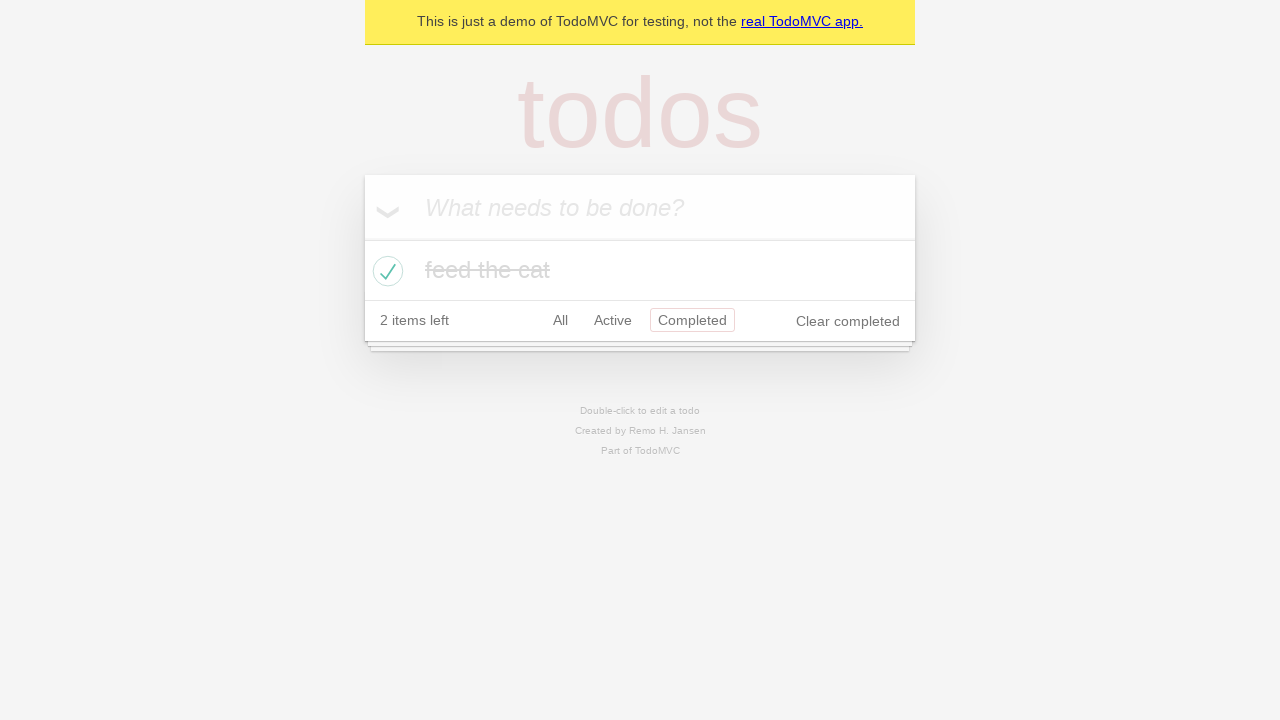

Navigated back from 'Completed' filter to 'Active' filter
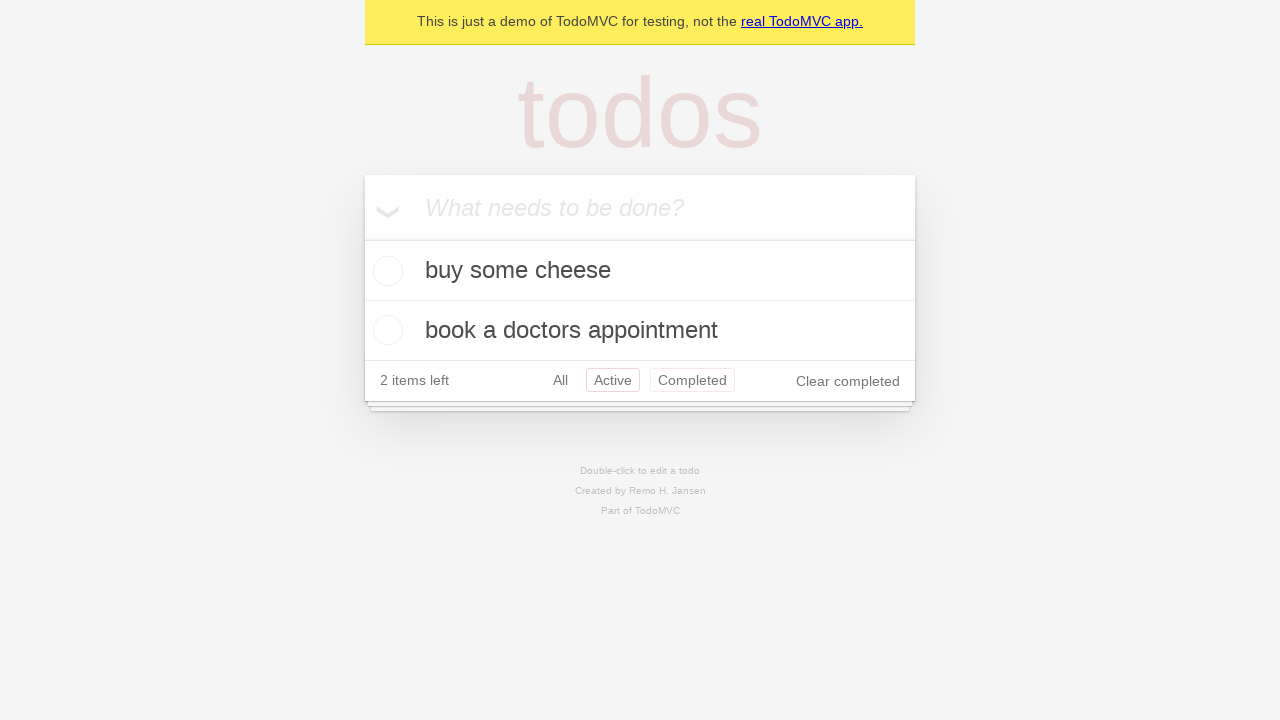

Navigated back from 'Active' filter to 'All' filter
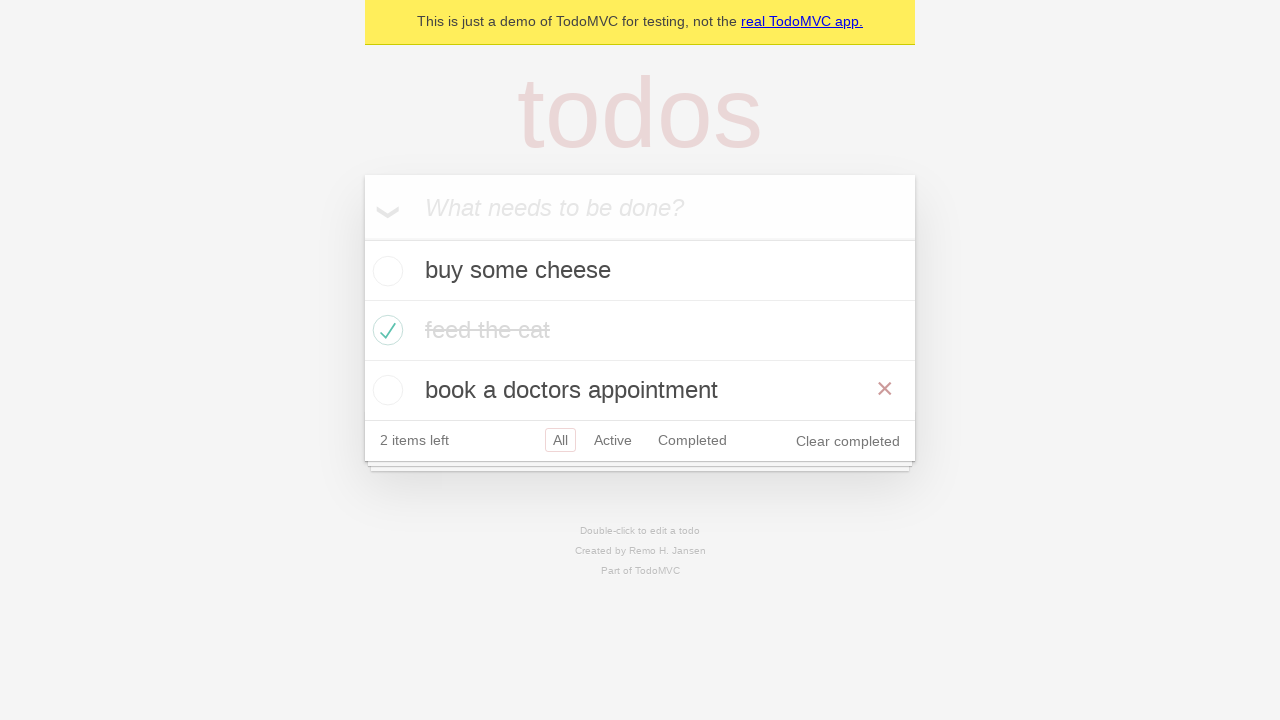

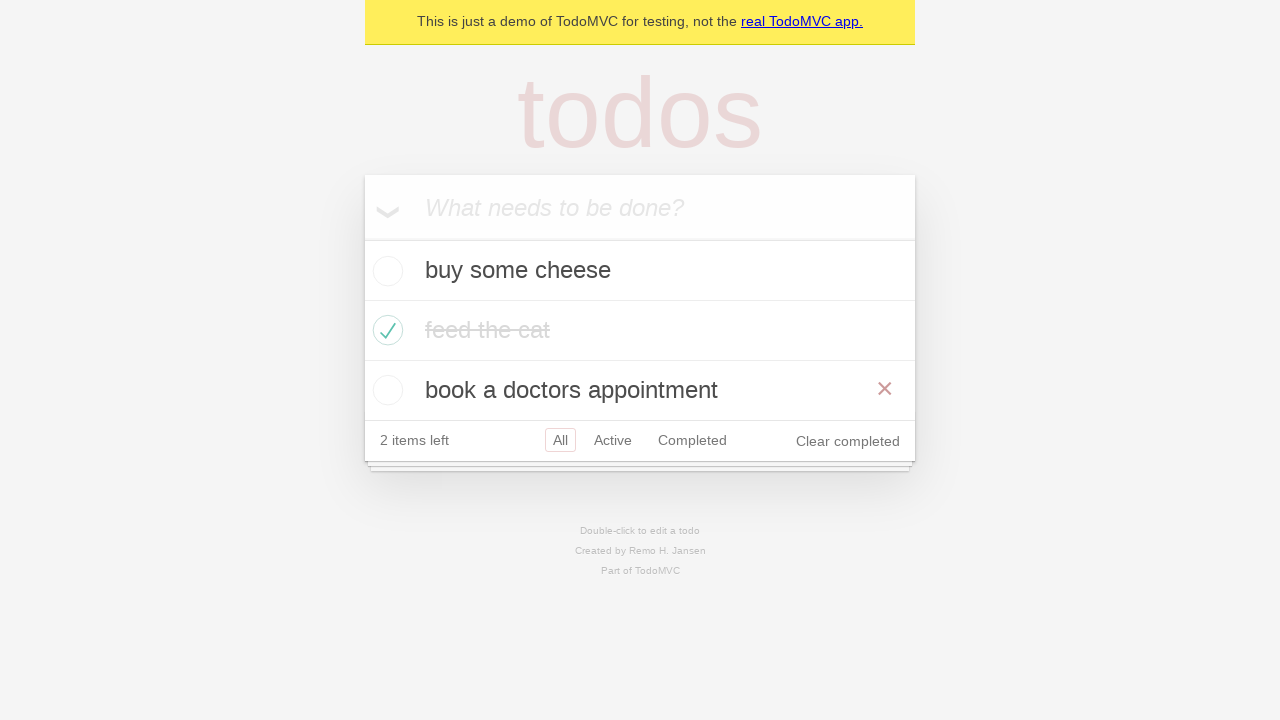